Tests registration form with Latin letters for name fields, fills in email and password, and attempts to submit the registration

Starting URL: https://b2c.passport.rt.ru/auth/realms/b2c/protocol/openid-connect/auth?client_id=lk_b2c&redirect_uri=https%3A%2F%2Flk-api.rt.ru%2Fsso-auth%2F%3Fredirect%3Dhttps%253A%252F%252Fstart.rt.ru%252F&response_type=code&scope=openid

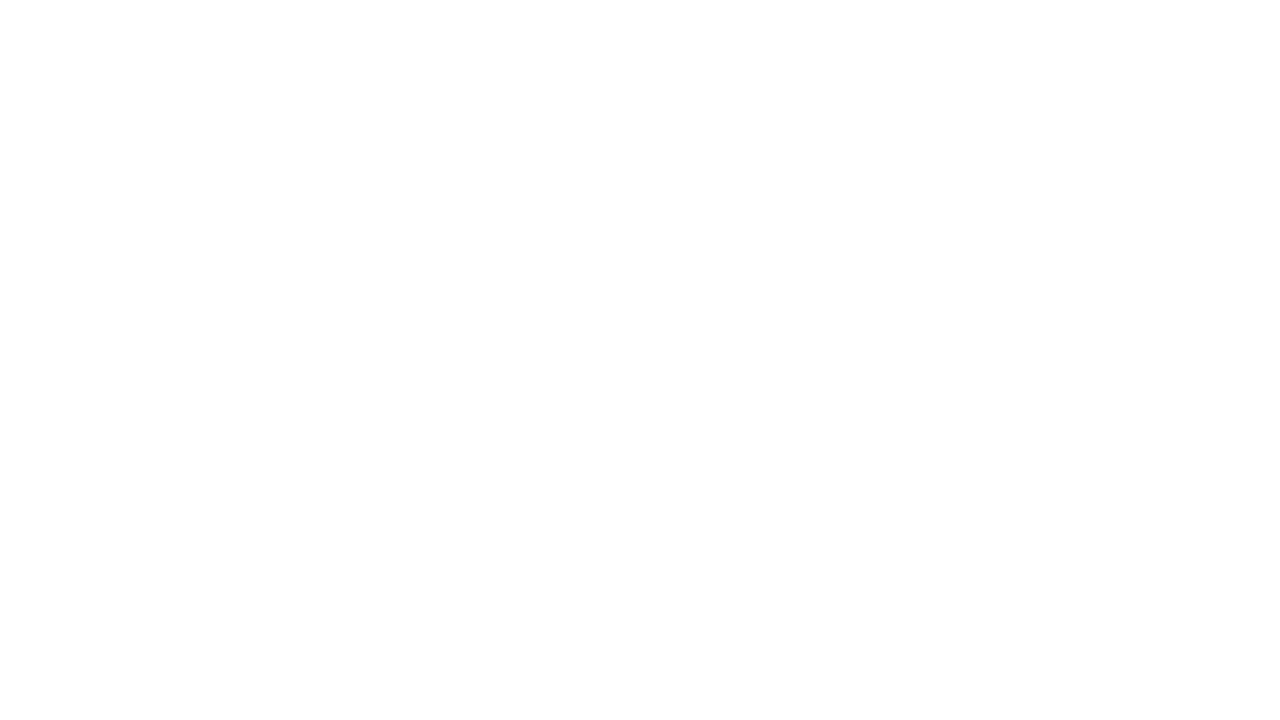

Clicked standard auth button at (960, 389) on #standard_auth_btn
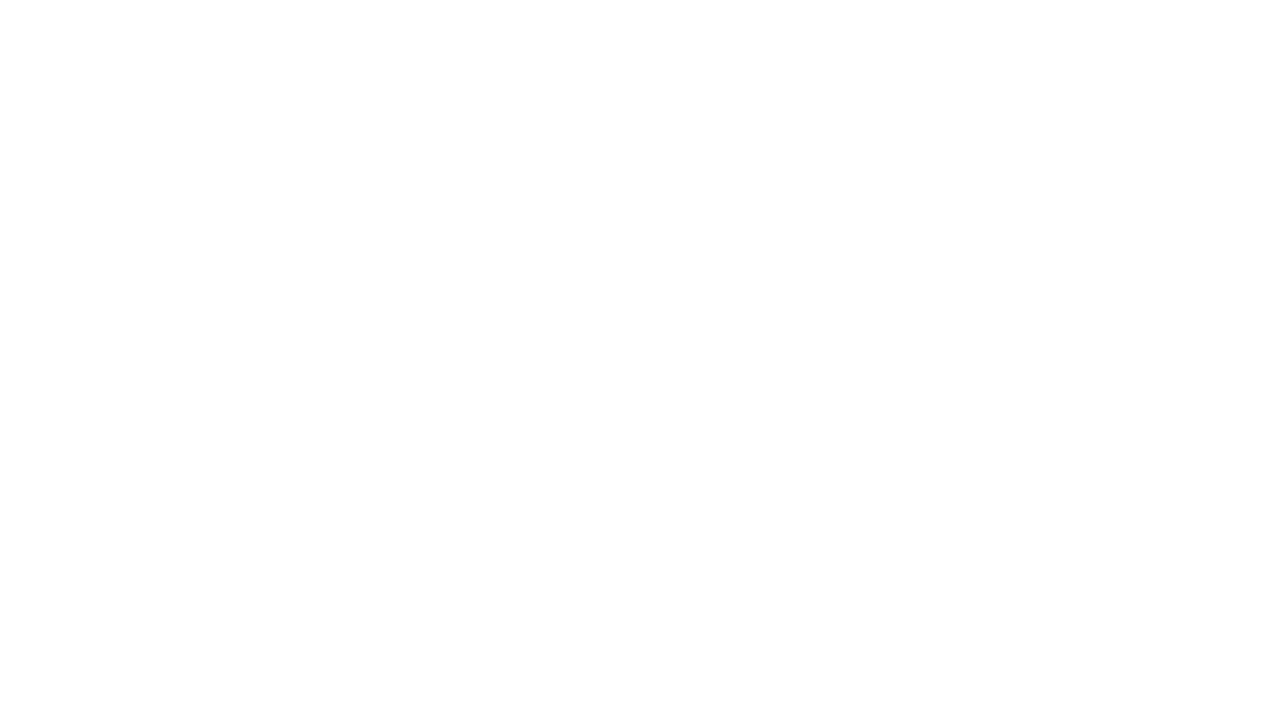

Register button selector loaded
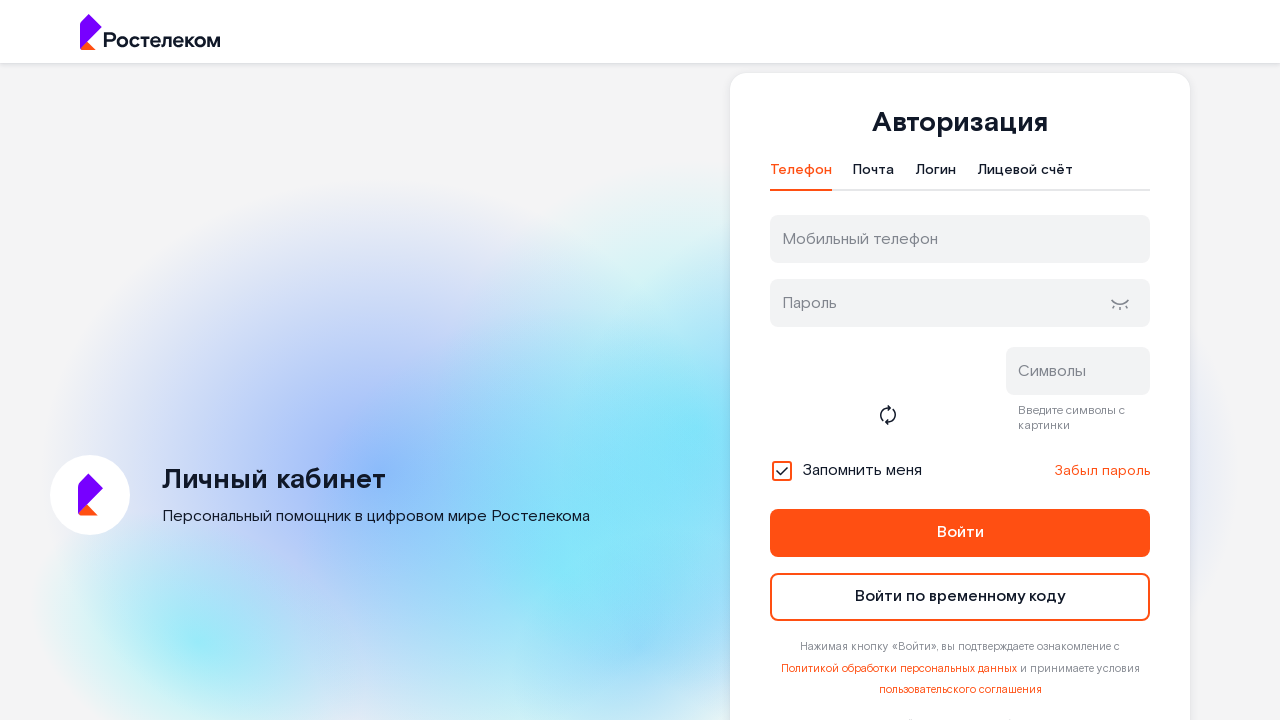

Clicked register button to open registration form at (1010, 475) on #kc-register
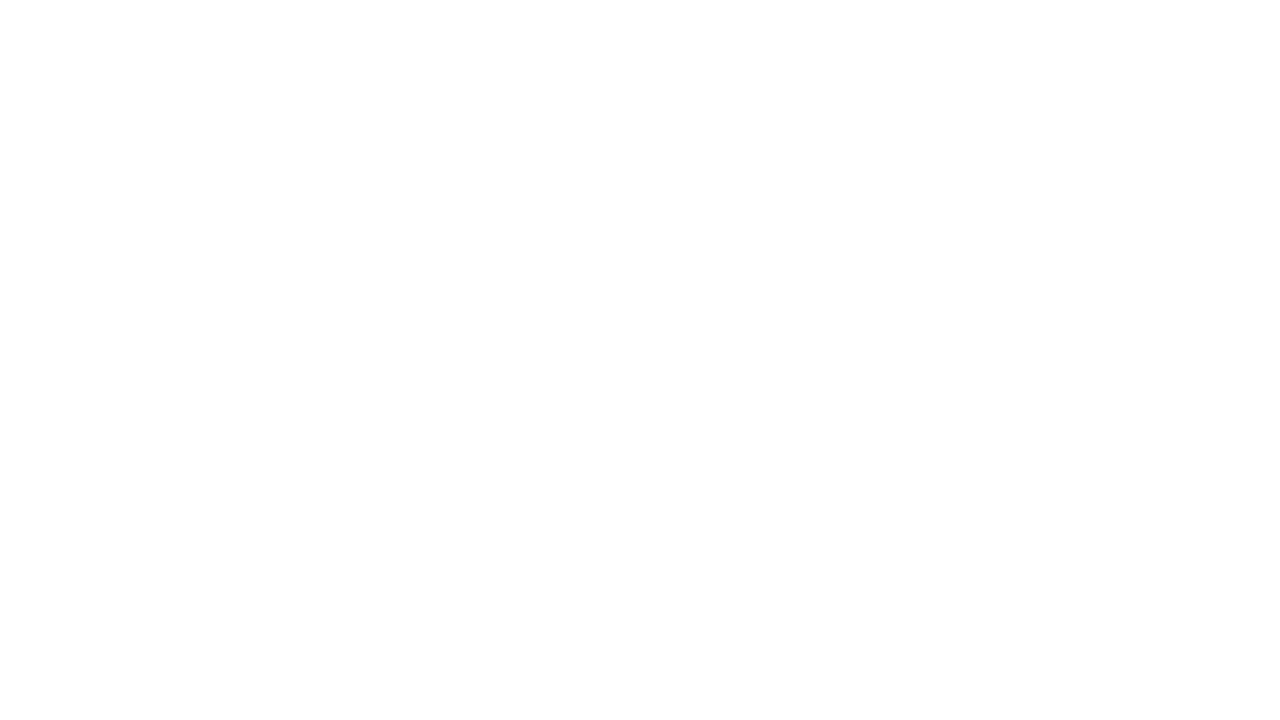

Filled first name field with 'John' on input[name='firstName']
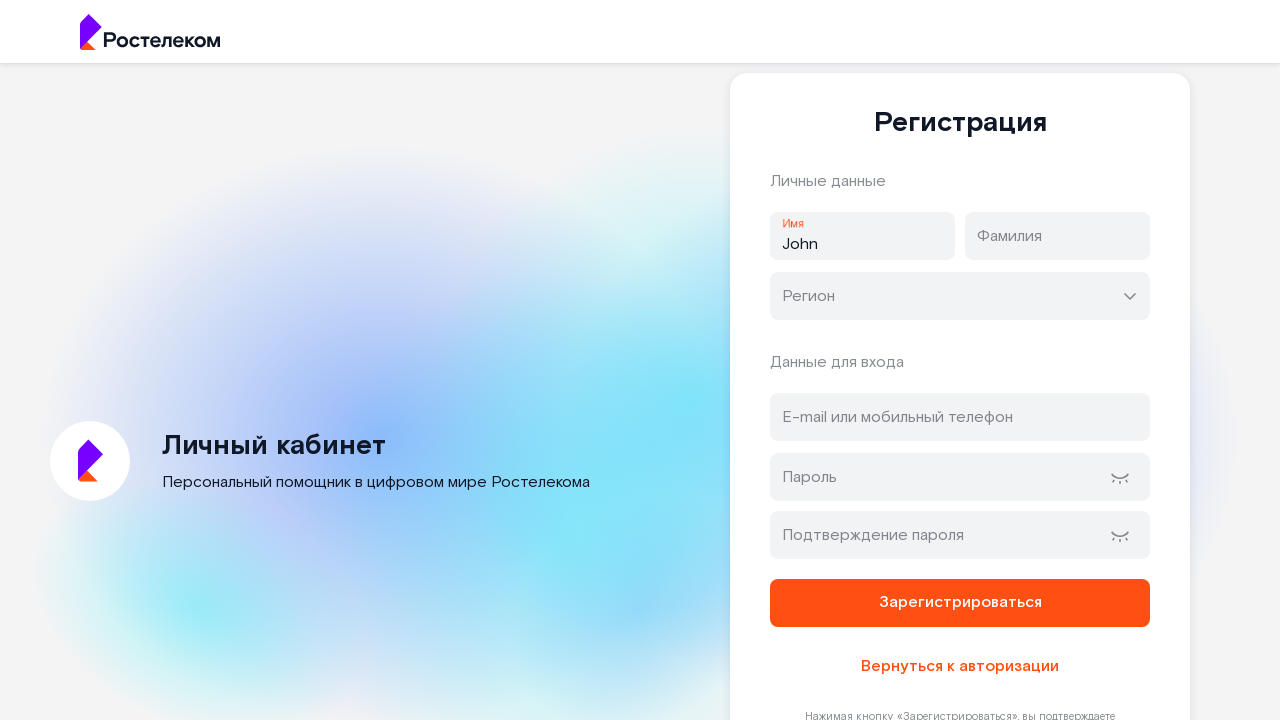

Filled last name field with 'Smith' on input[name='lastName']
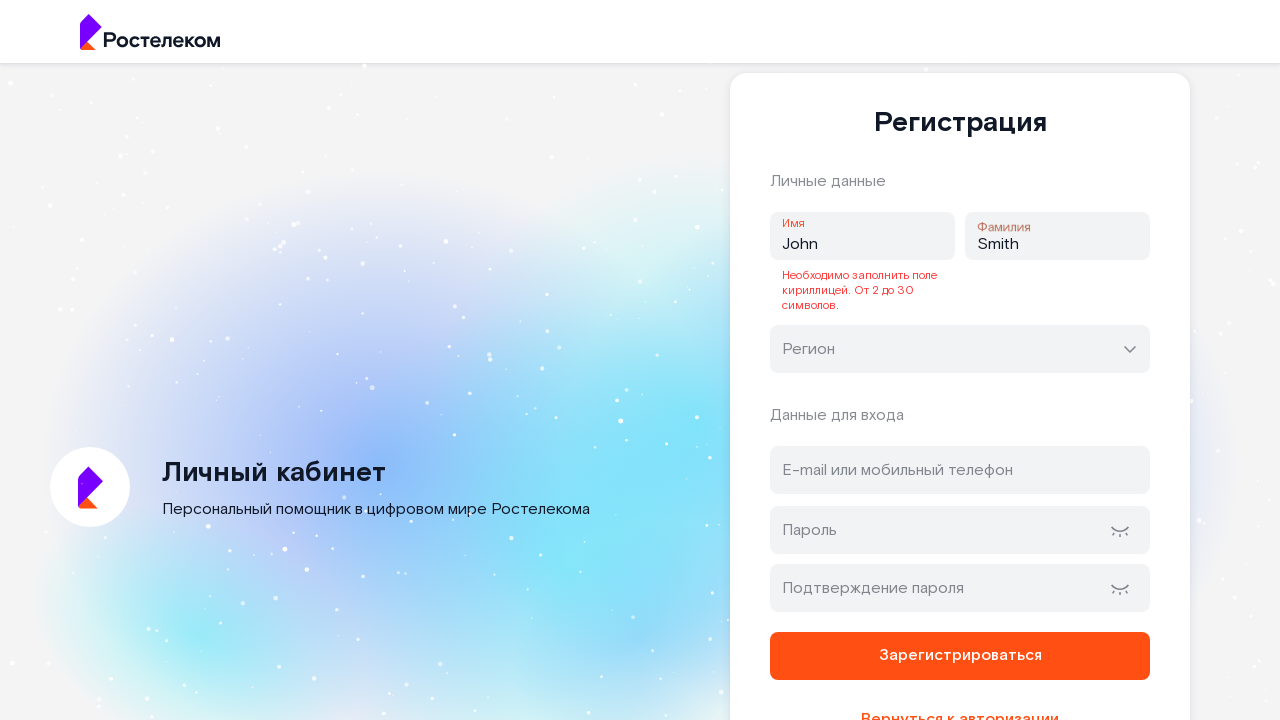

Filled region field with 'Москва г' on //div[@class='rt-input rt-input--rounded rt-input--orange rt-input--actions']//i
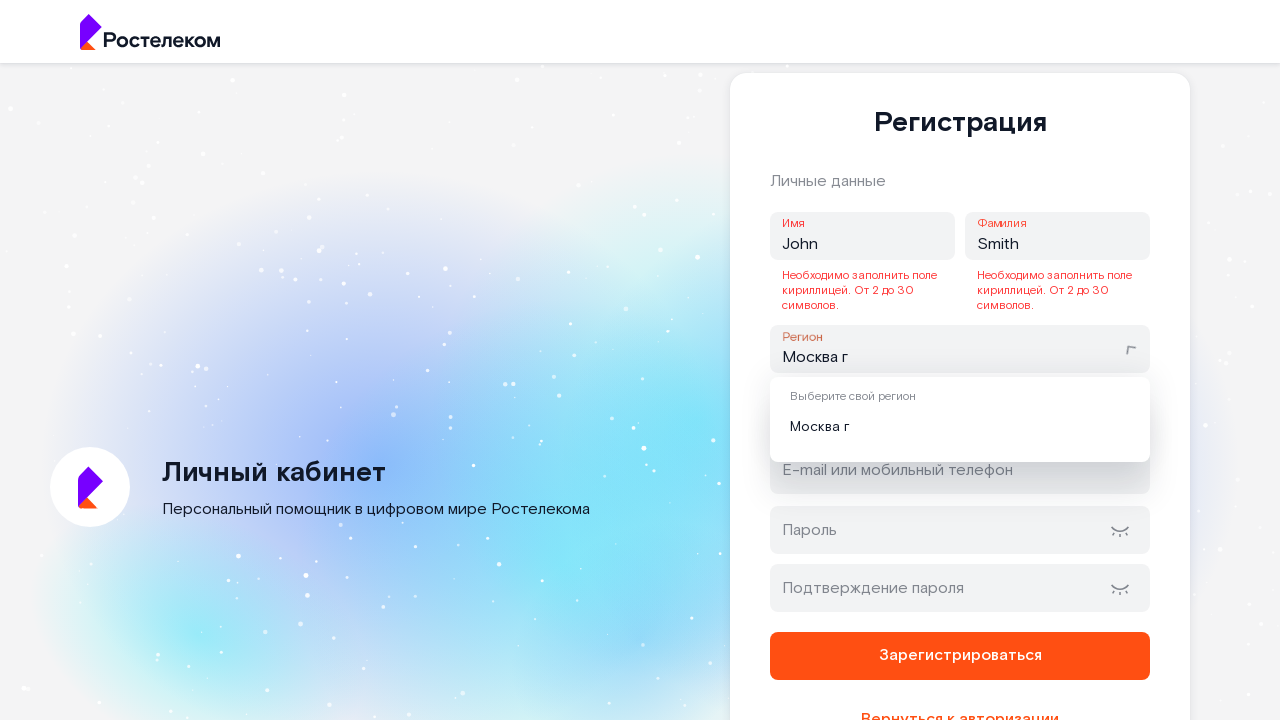

Filled email field with 'test@example.com' on #address
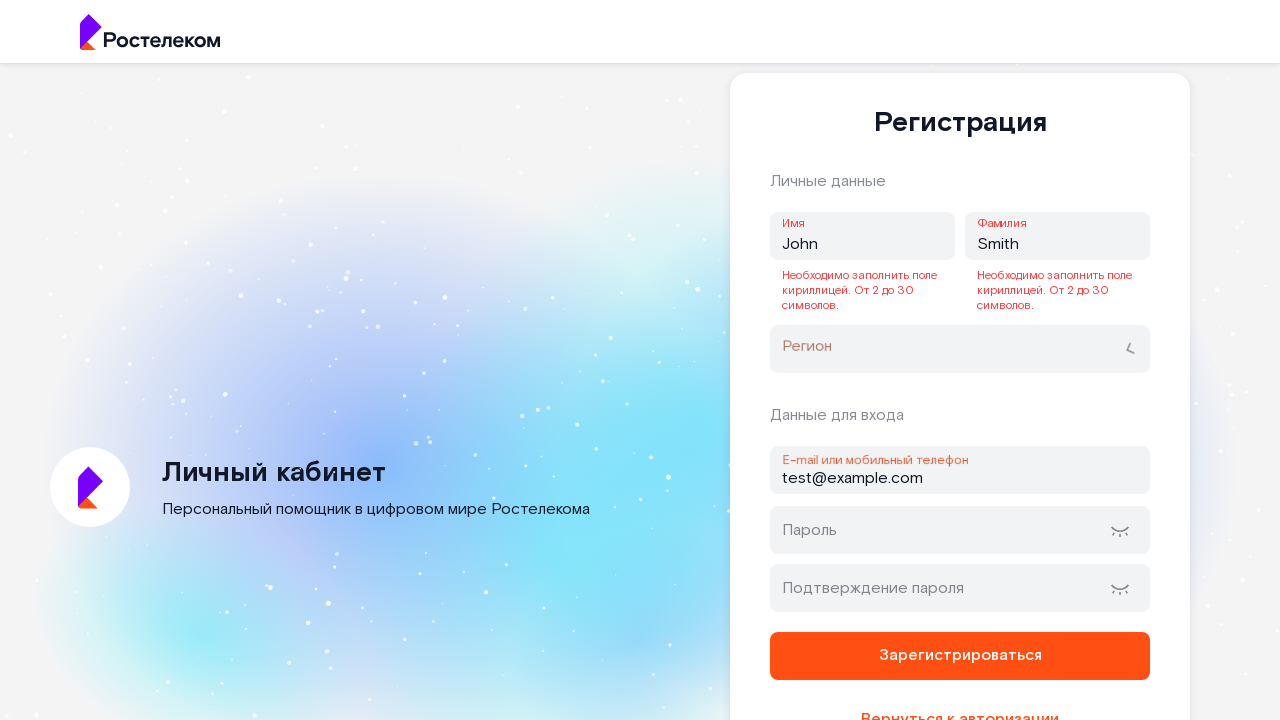

Filled password field with 'SecurePass123!' on input[name='password']
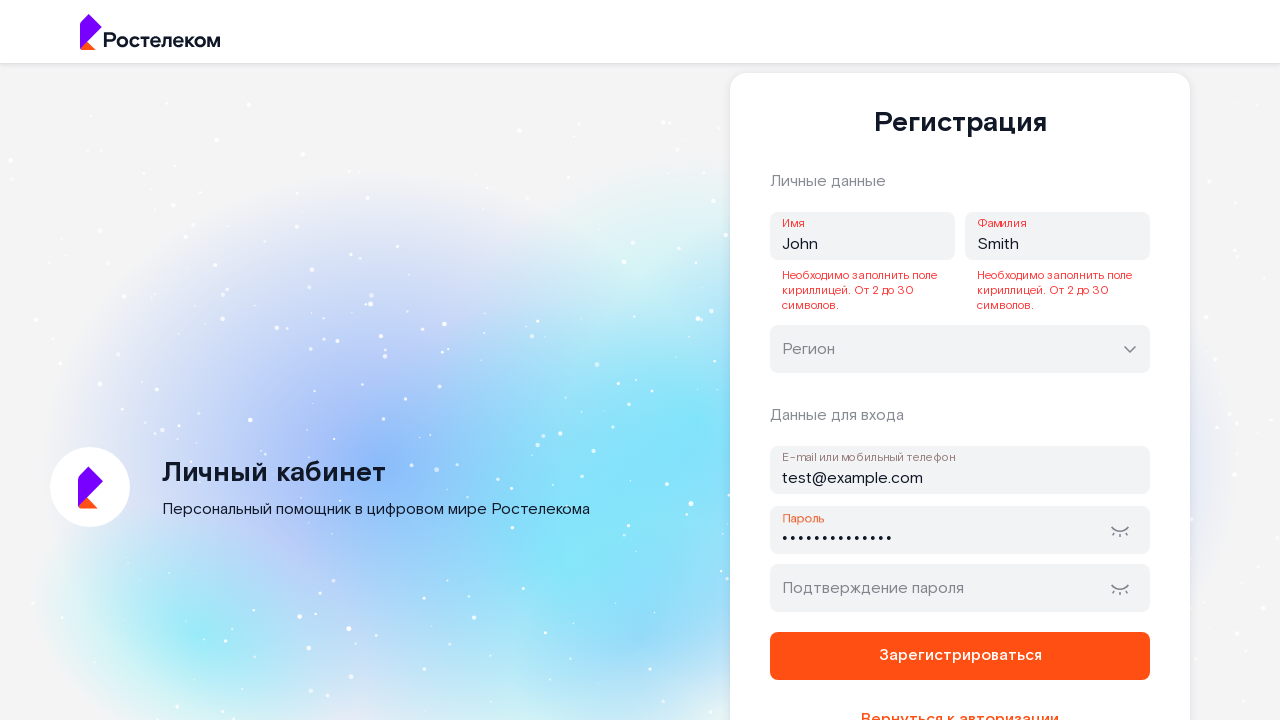

Filled password confirmation field with 'SecurePass123!' on input[name='password-confirm']
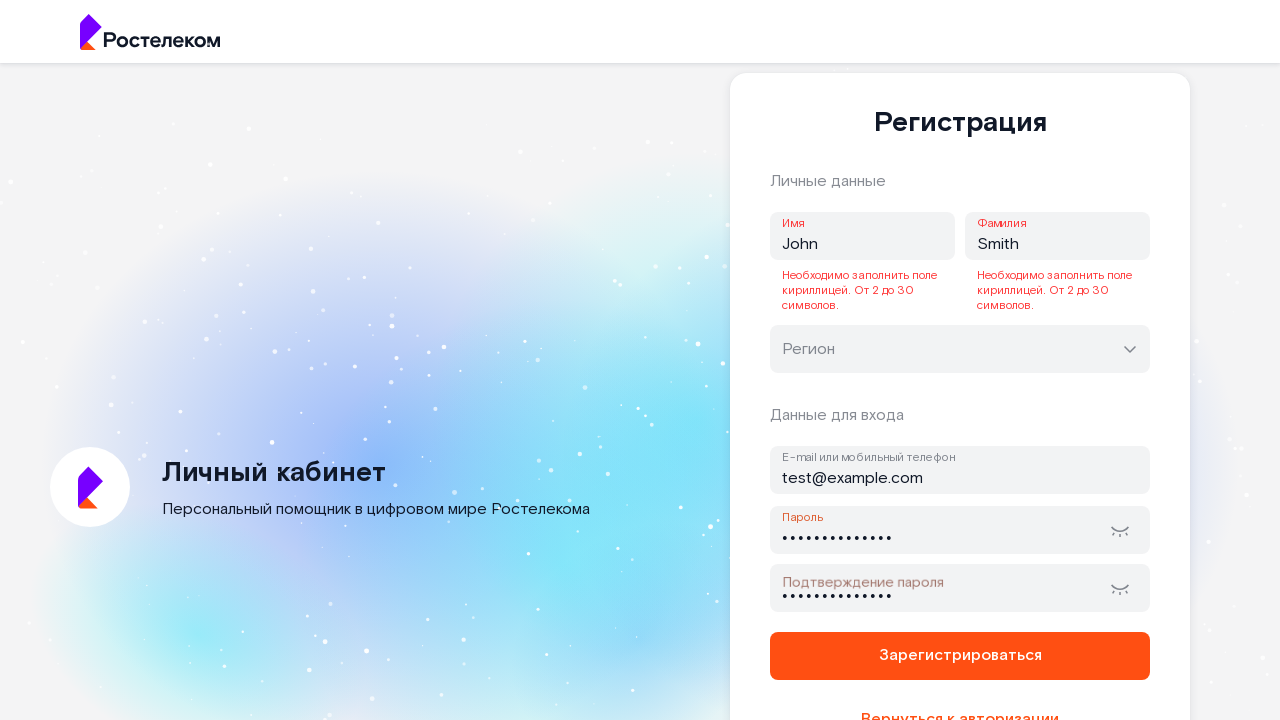

Clicked register button to submit form at (960, 656) on button.rt-btn.rt-btn--orange.rt-btn--medium.rt-btn--rounded.register-form__reg-b
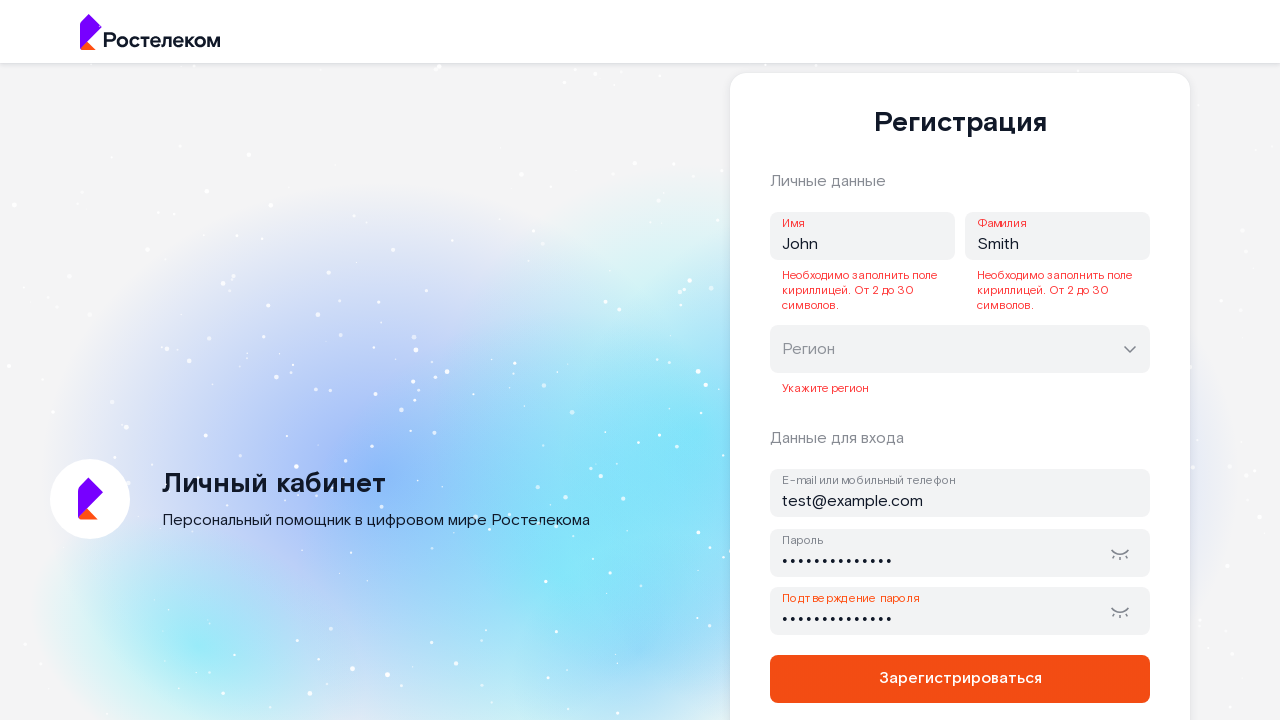

Waited 2 seconds for registration response
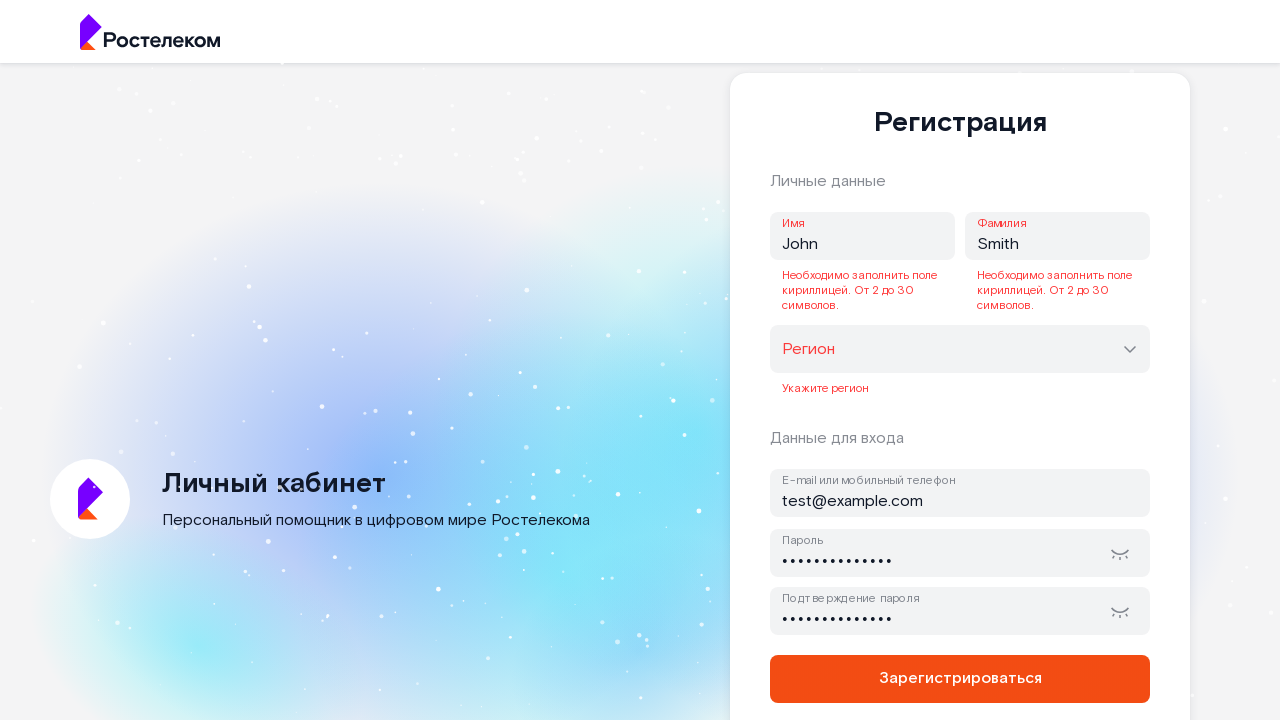

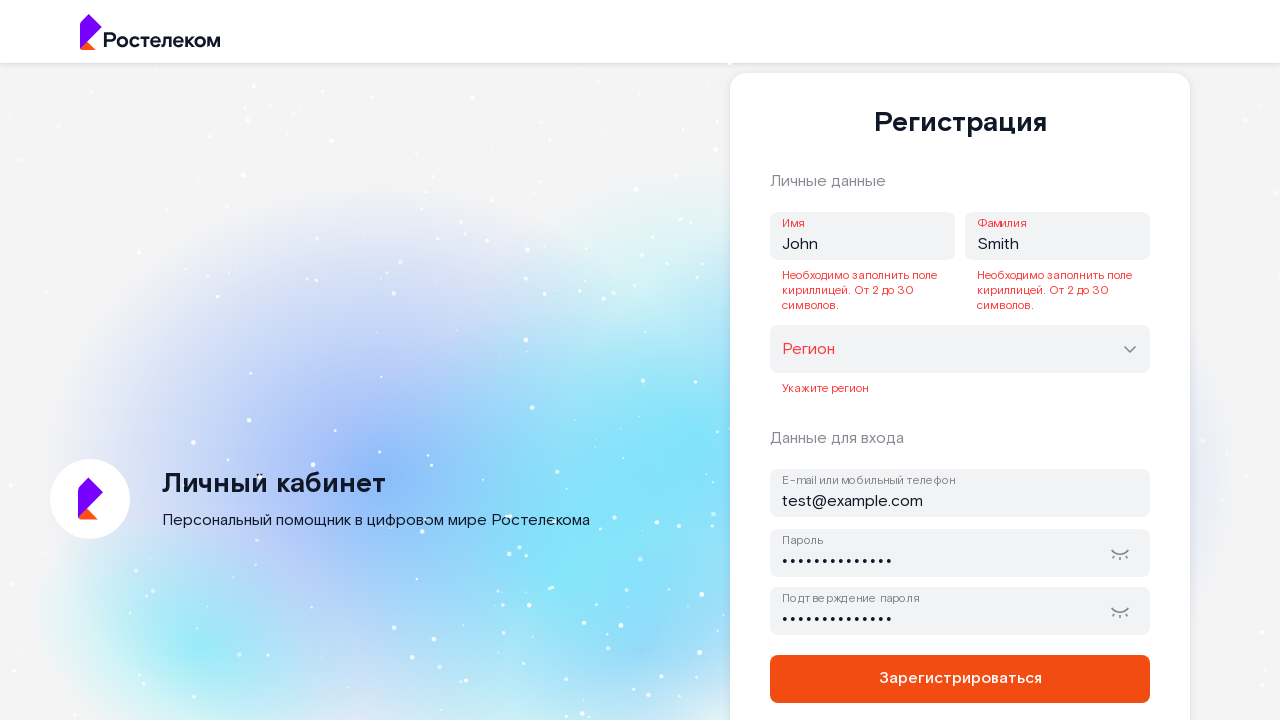